Tests navigation to Mathematica language details and verifies author information

Starting URL: http://www.99-bottles-of-beer.net/

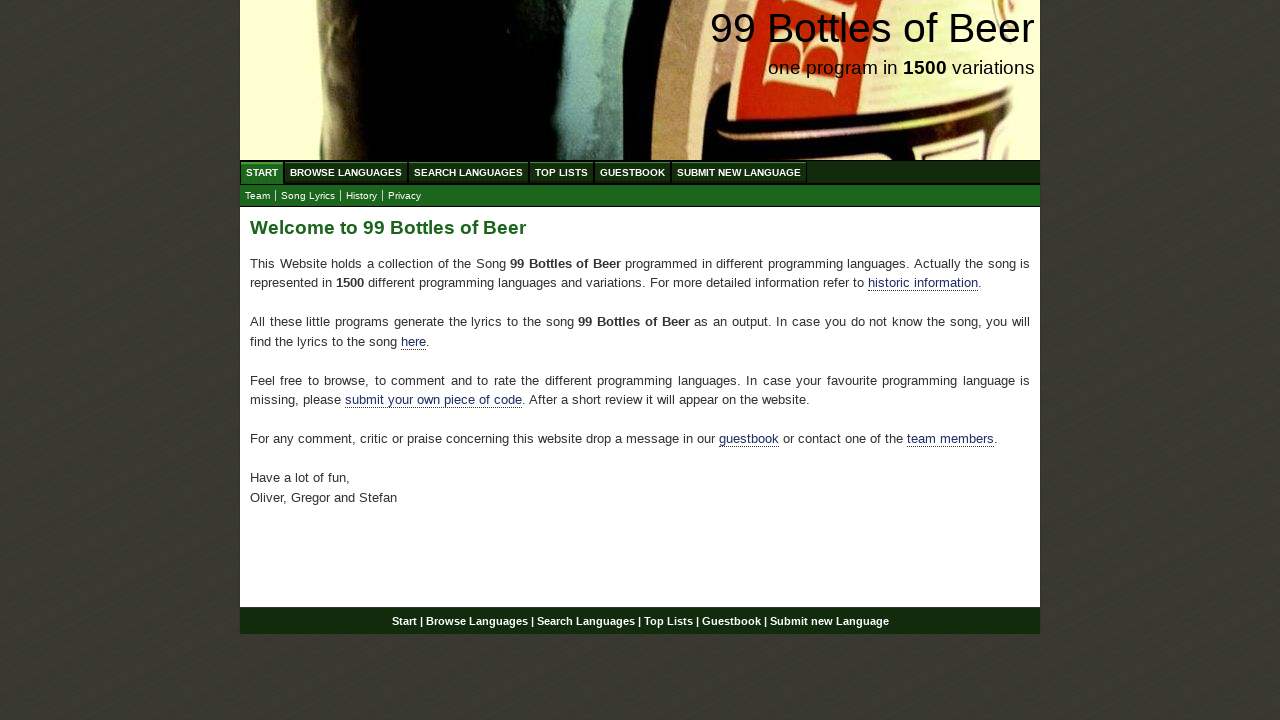

Clicked 'Browse Languages' link at (346, 172) on xpath=//a[text()='Browse Languages']
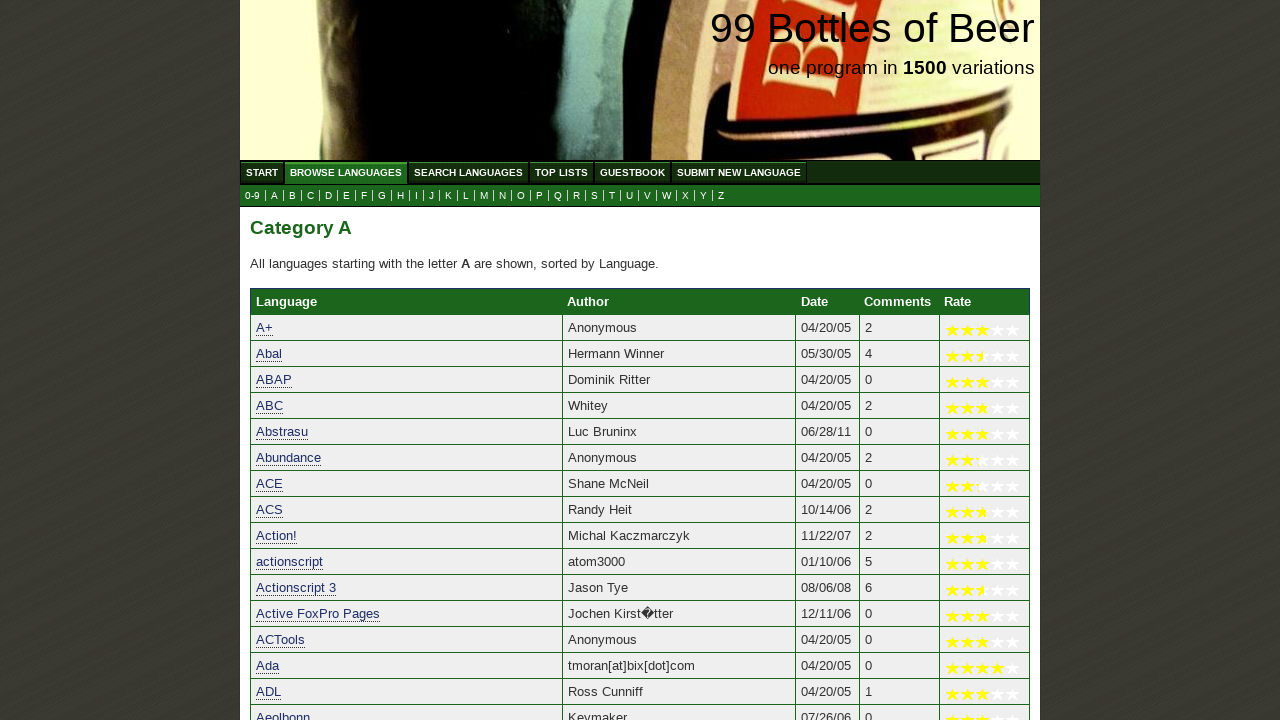

Clicked 'M' to filter languages by letter at (484, 196) on xpath=//a[text()='M']
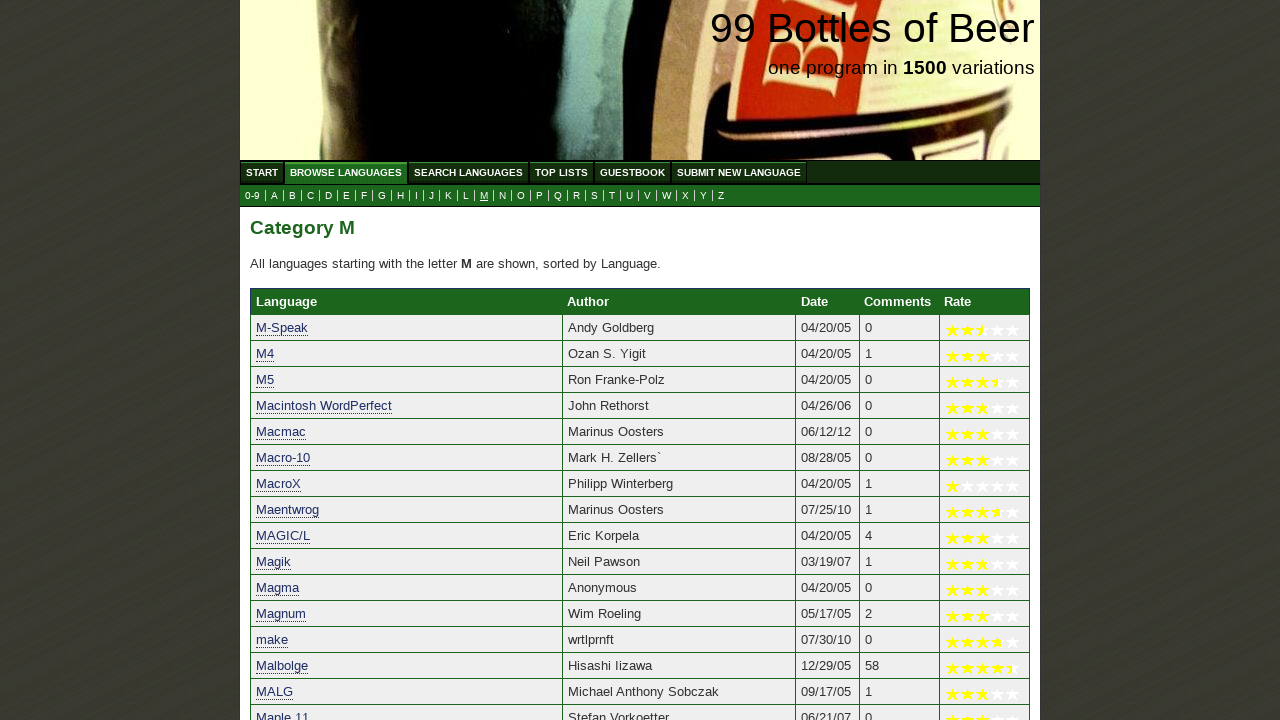

Retrieved Mathematica language row elements
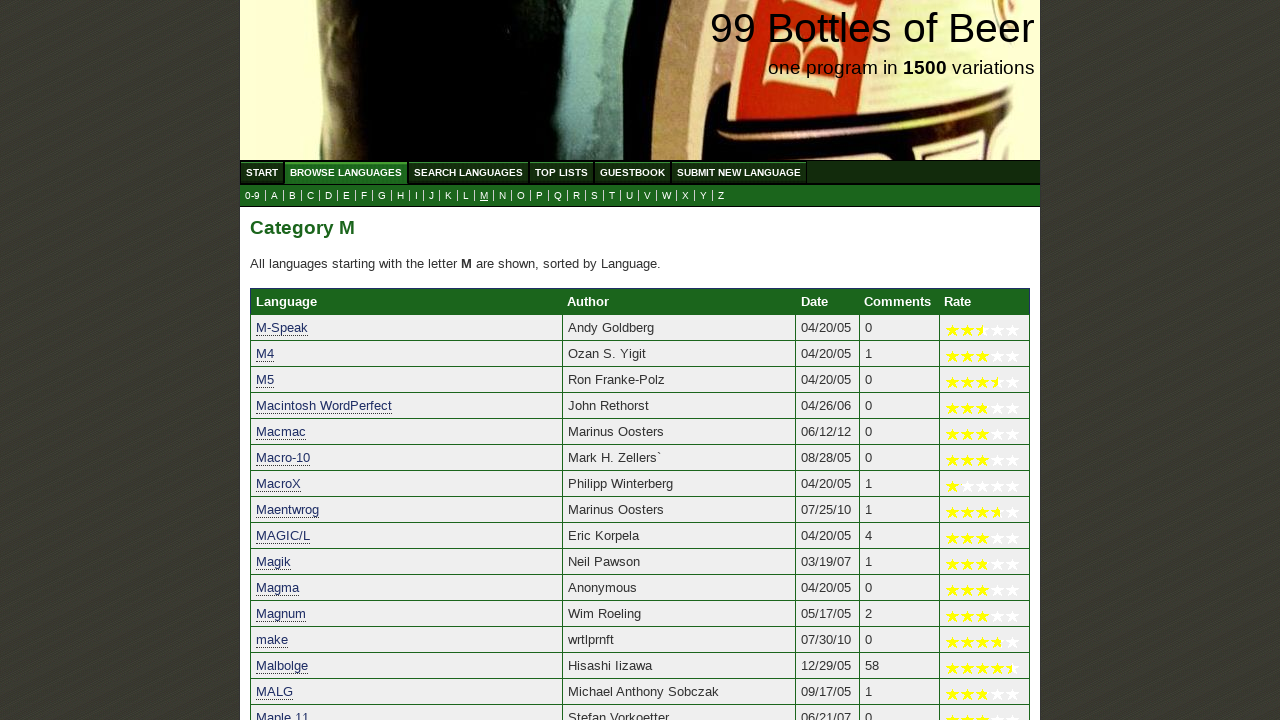

Verified author name is 'Brenton Bostick'
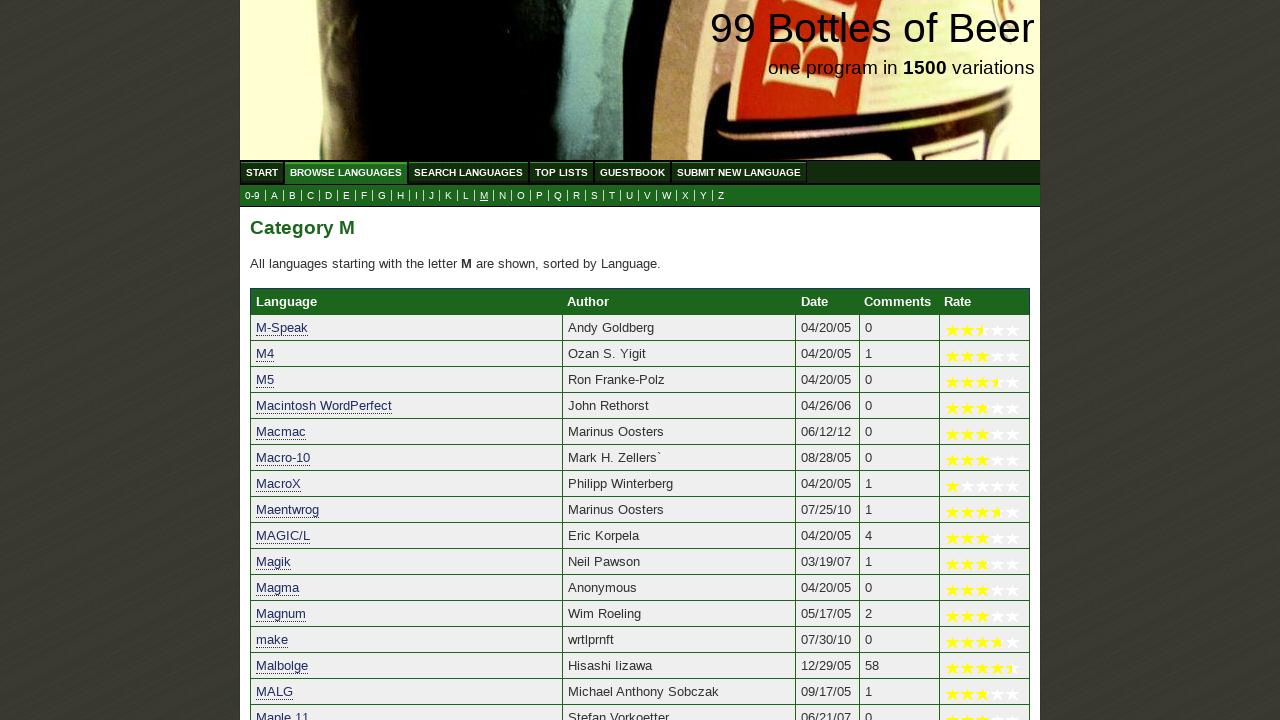

Verified submission date is '03/16/06'
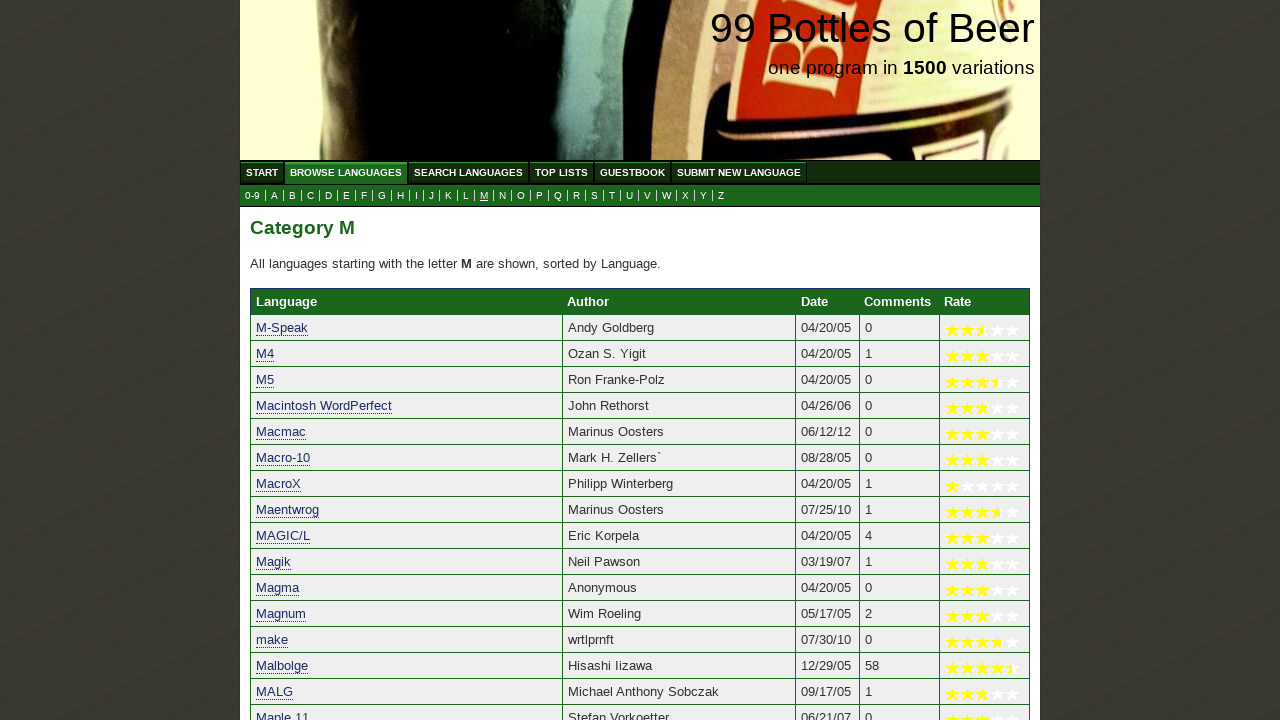

Verified comment count is '1'
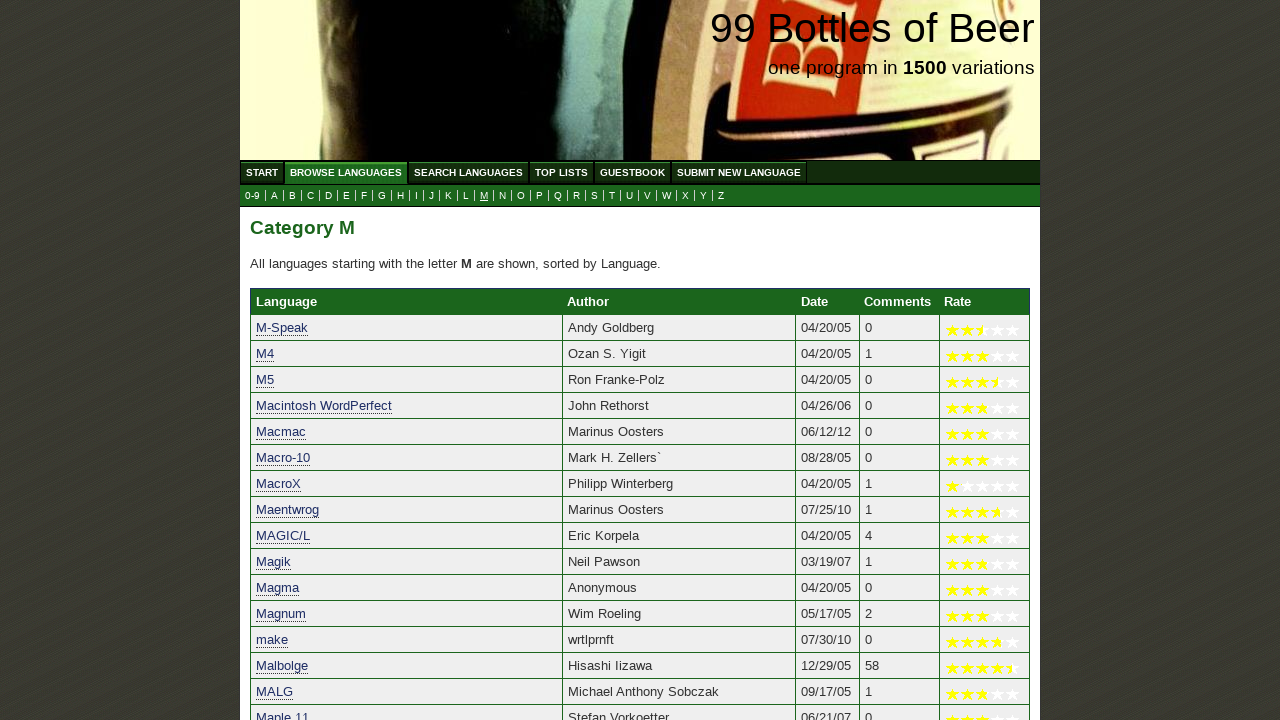

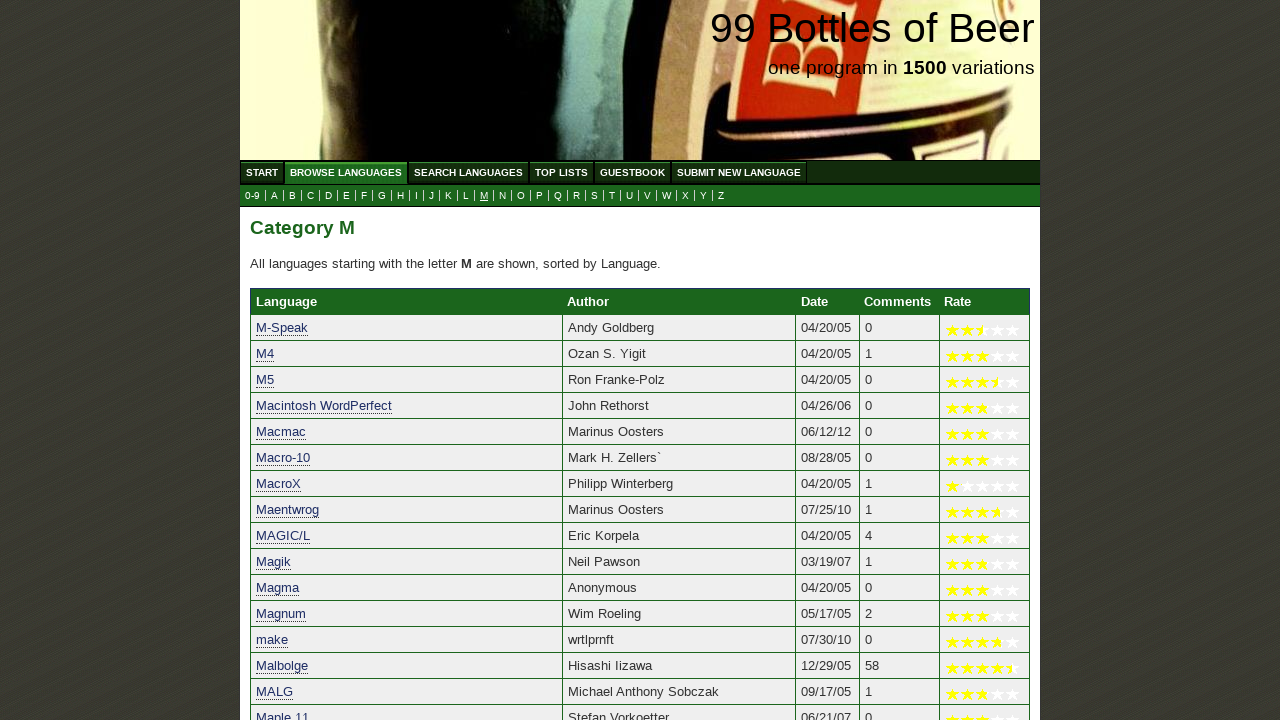